Tests scrolling functionality on a page and within a table element, then verifies that the sum of values in the table matches the displayed total amount

Starting URL: https://rahulshettyacademy.com/AutomationPractice/

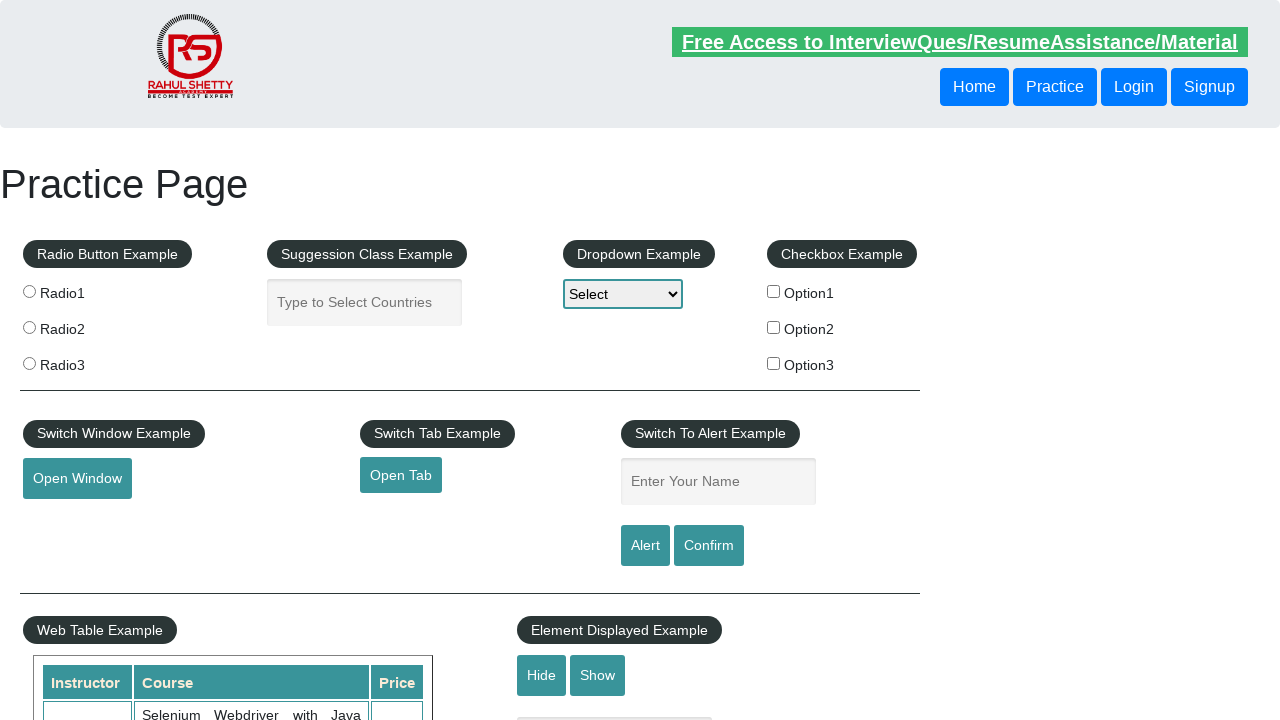

Scrolled main window down by 500 pixels
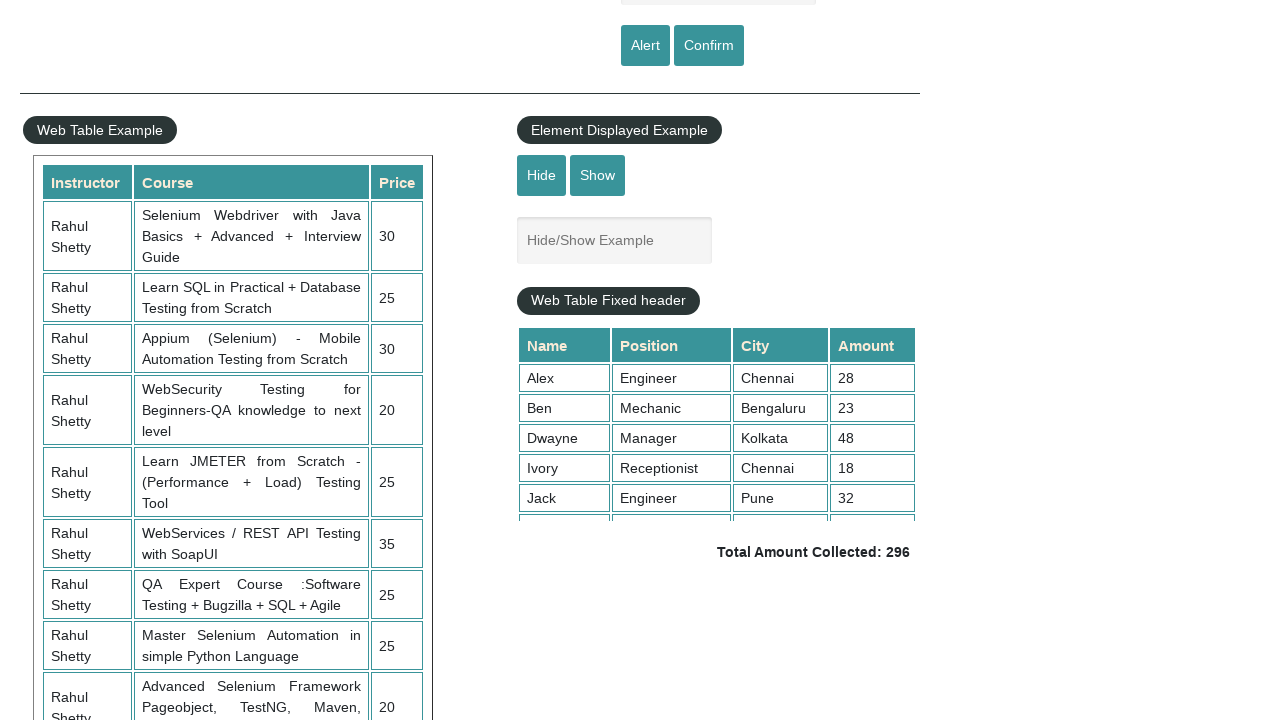

Waited 1000ms for scroll to complete
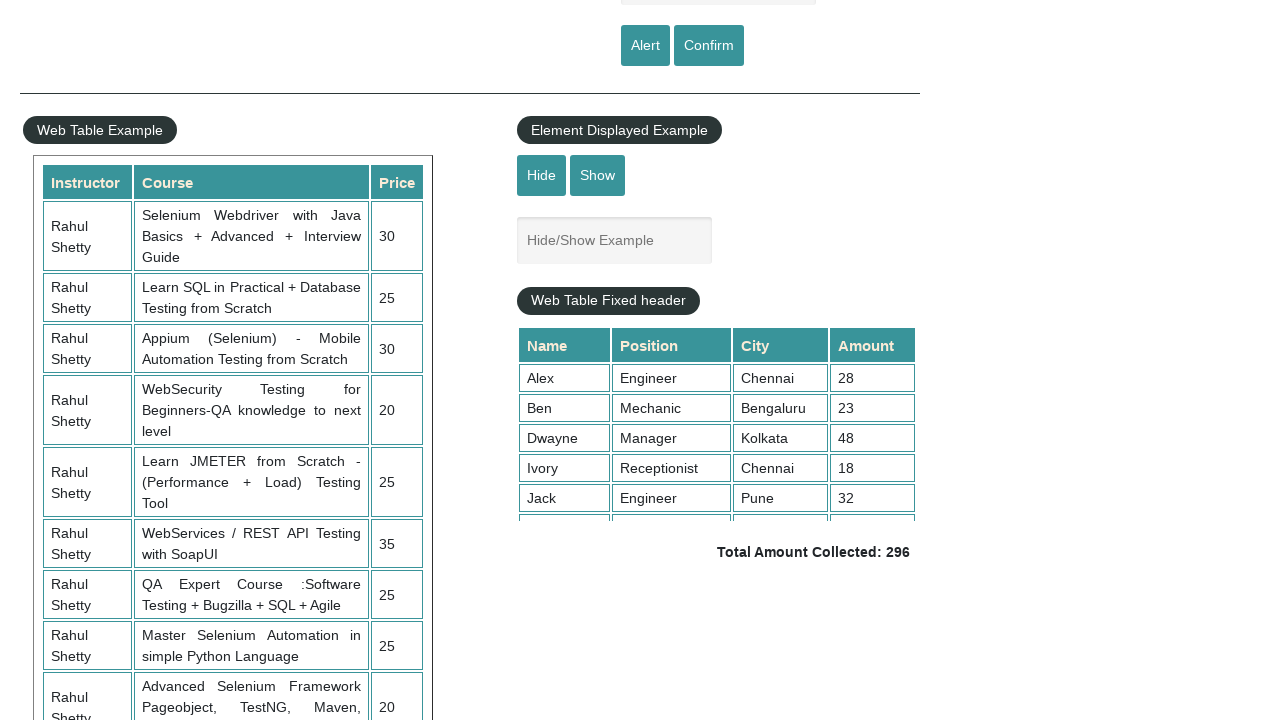

Scrolled table element down by 500 pixels
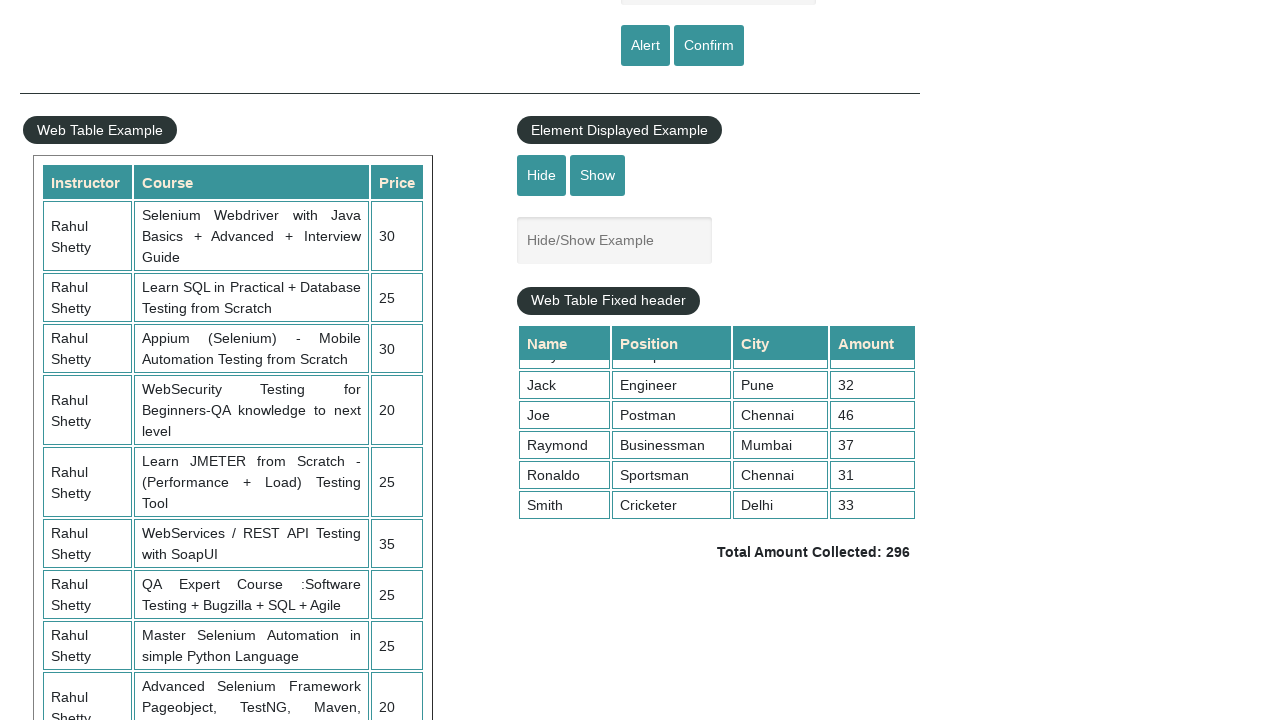

Retrieved all values from 4th table column: 9 values found
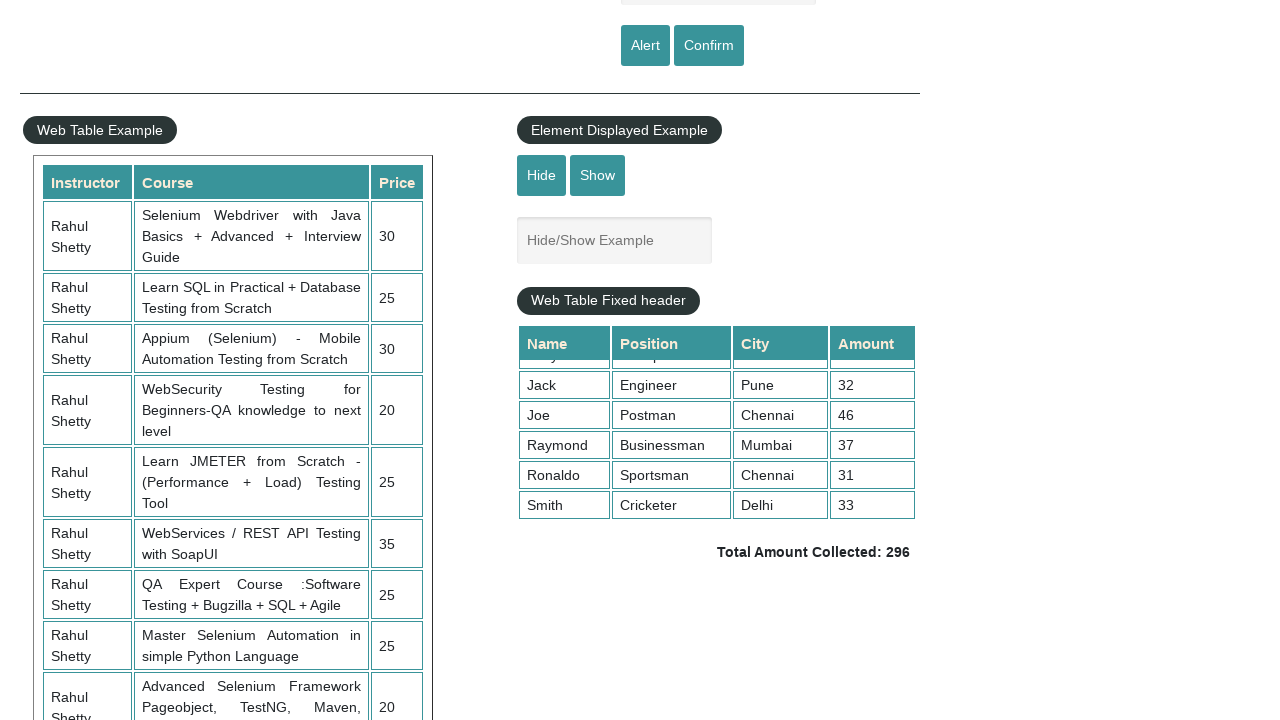

Calculated sum of table values: 296
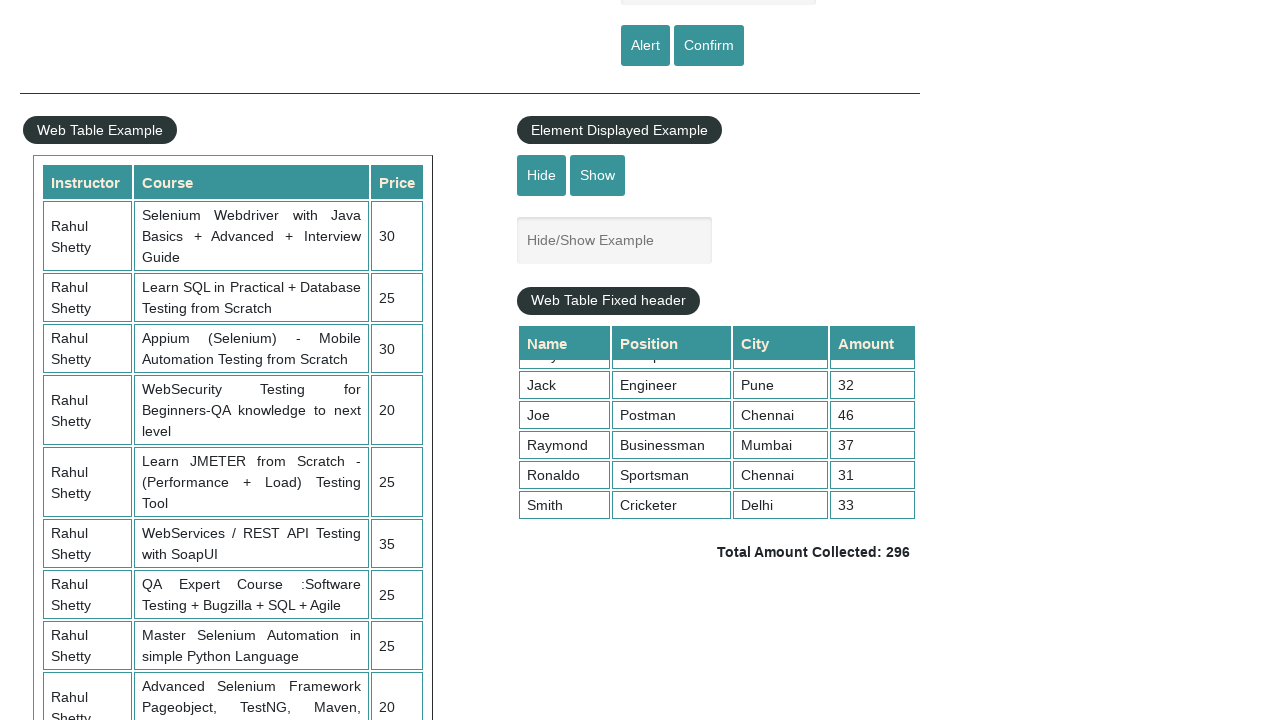

Retrieved displayed total amount text: ' Total Amount Collected: 296 '
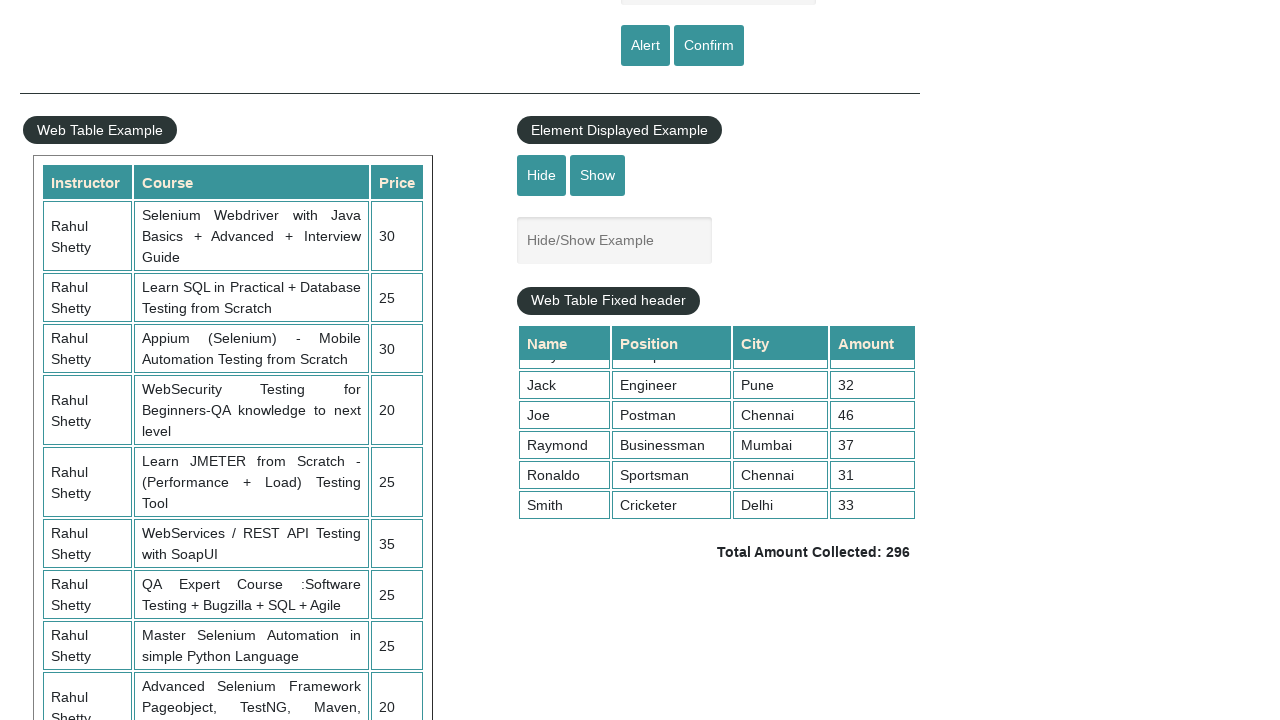

Parsed displayed total: 296
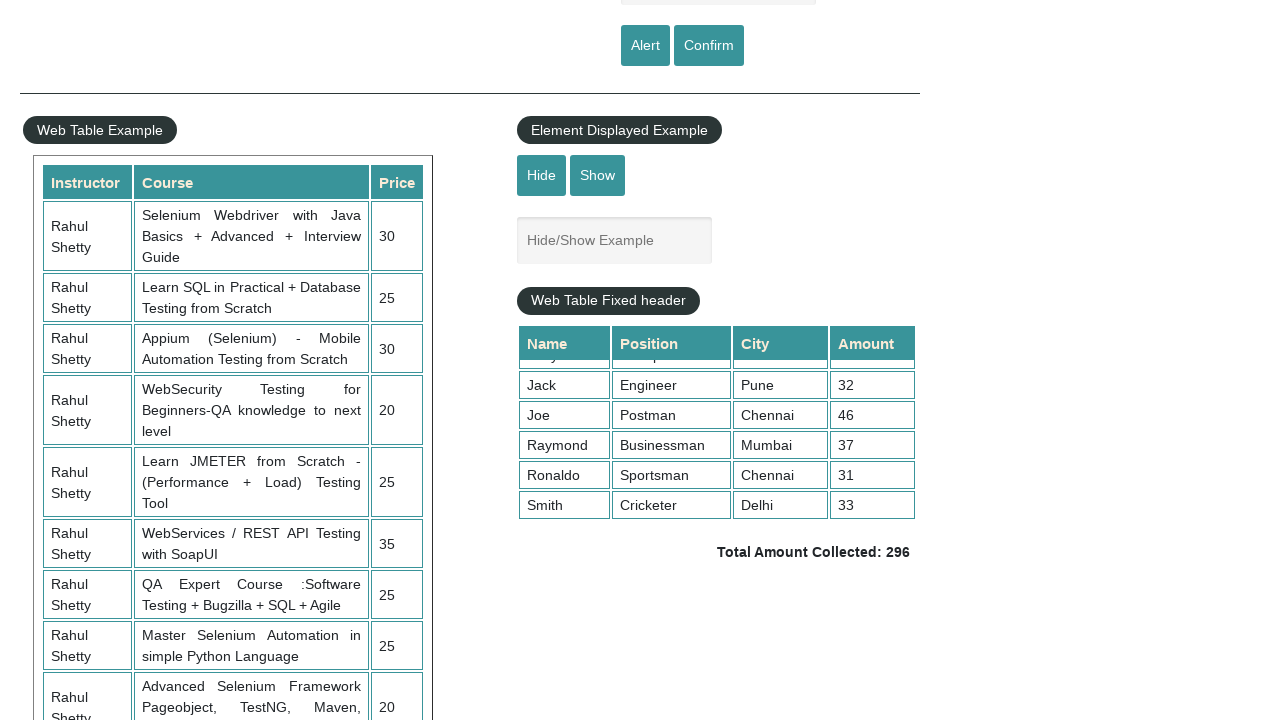

Verified that calculated sum (296) matches displayed total (296)
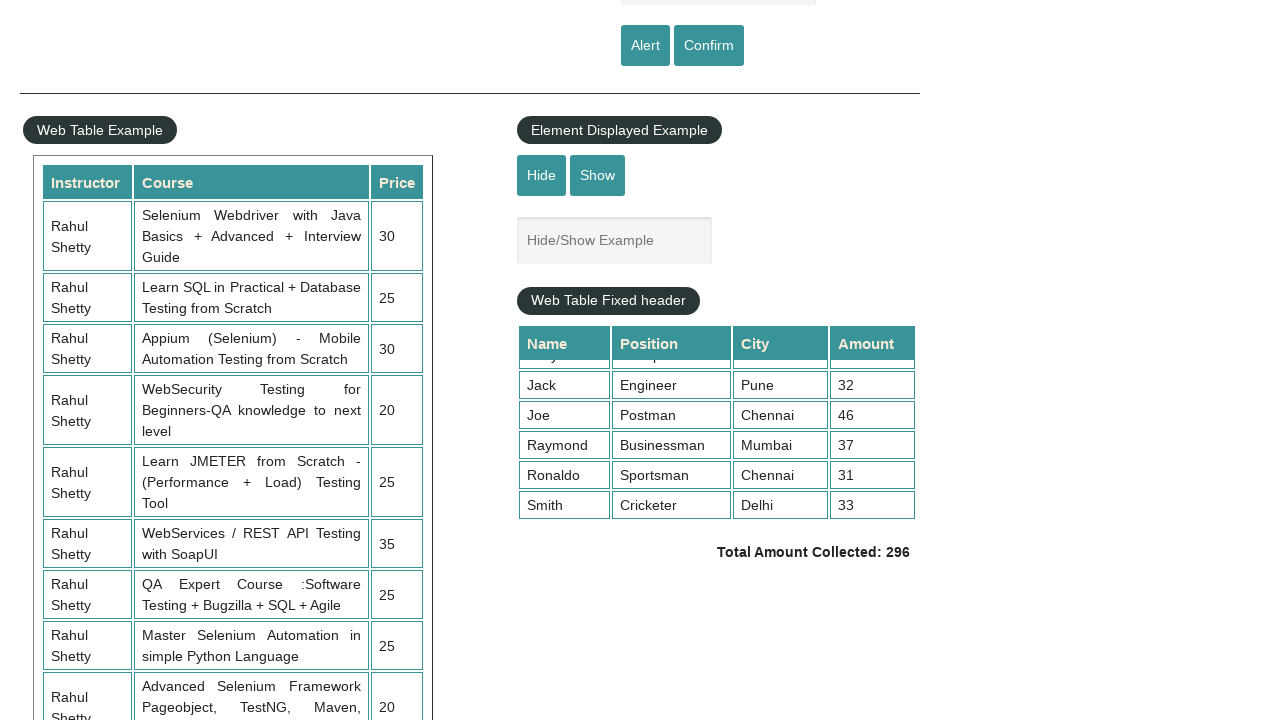

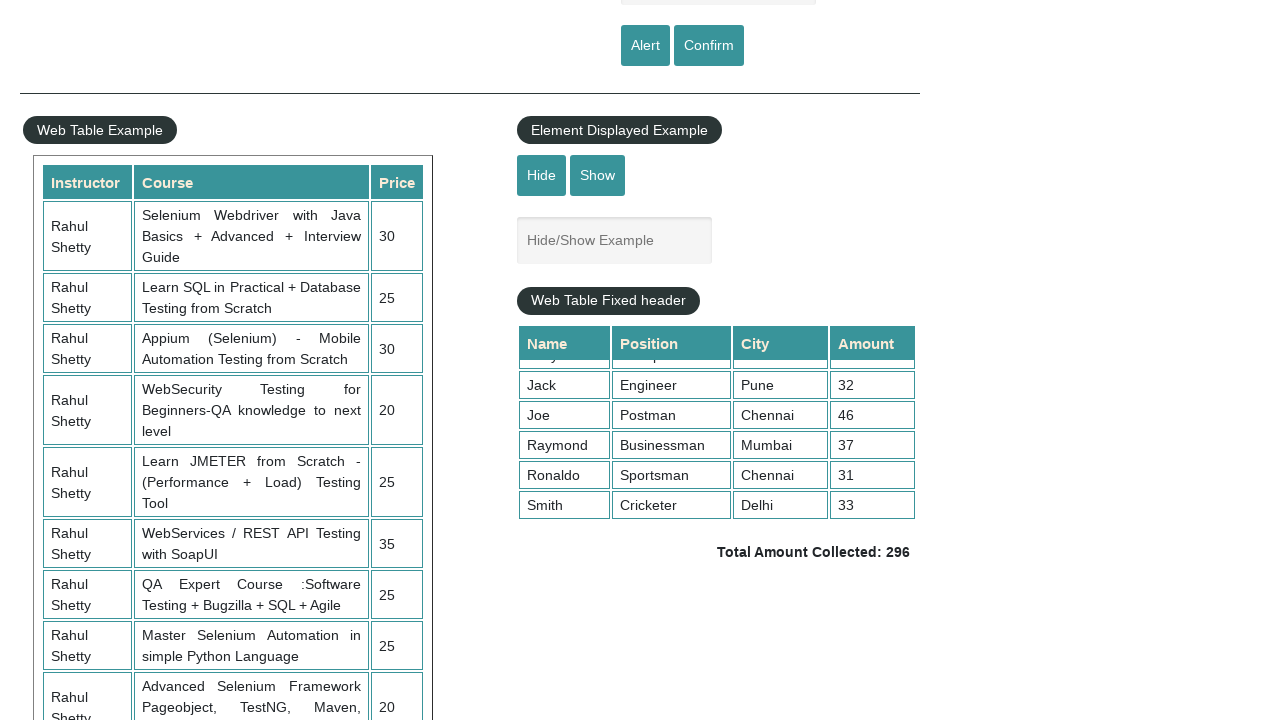